Tests element state verification by checking if two buttons on the page are enabled or disabled using the isEnabled() method

Starting URL: http://www.omayo.blogspot.com

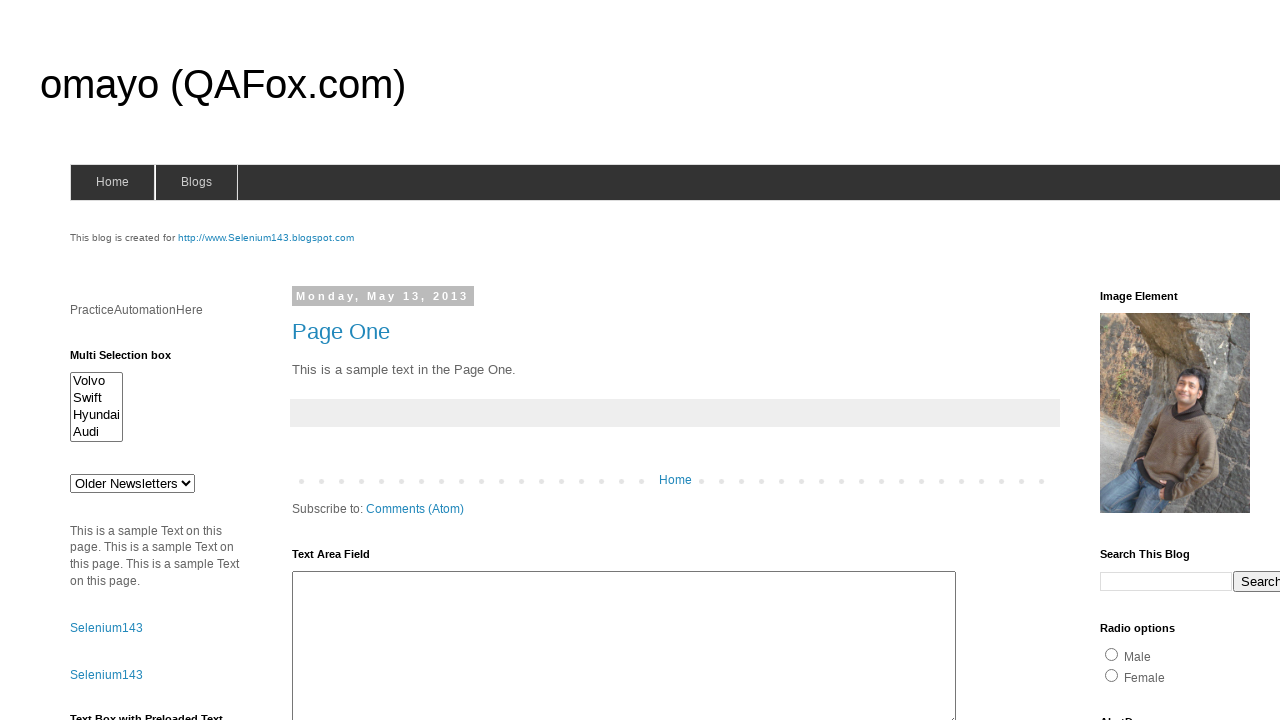

Set viewport size to 1920x1080
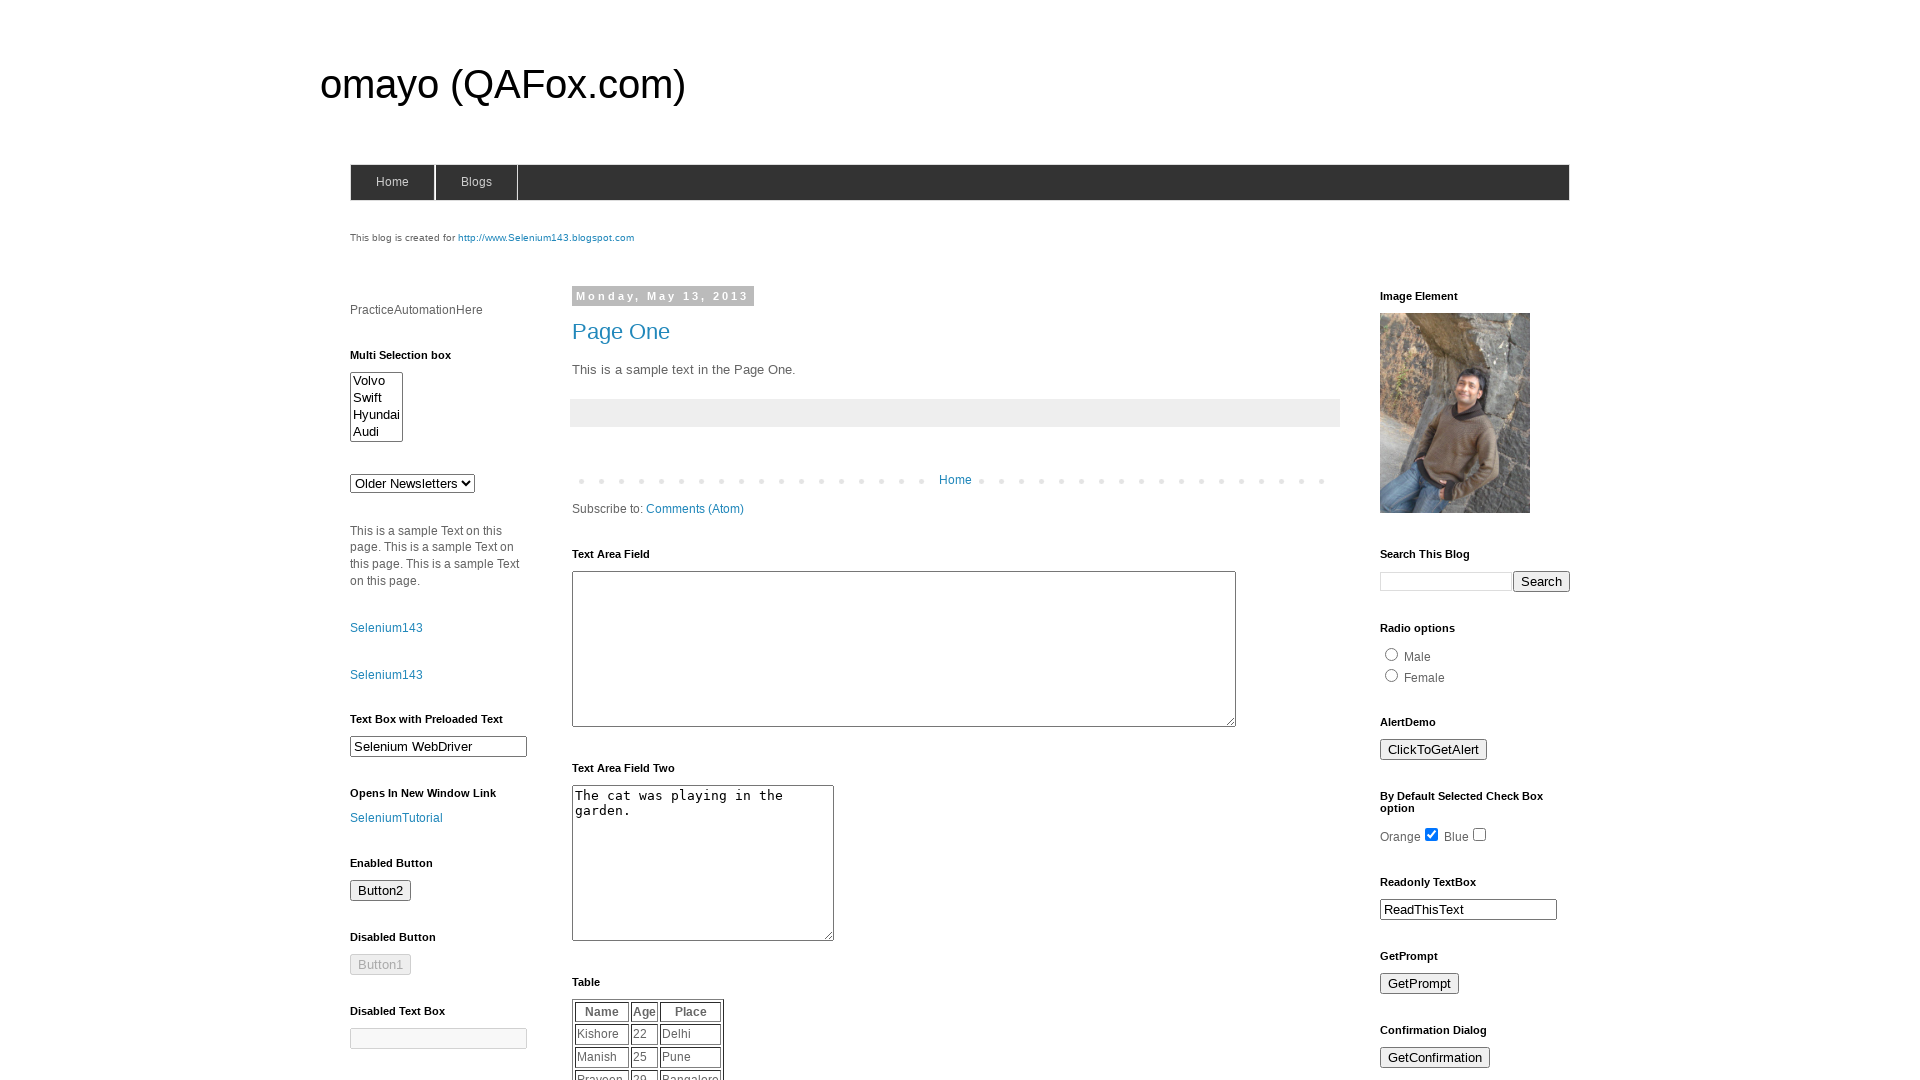

Checked if button with id 'but2' is enabled
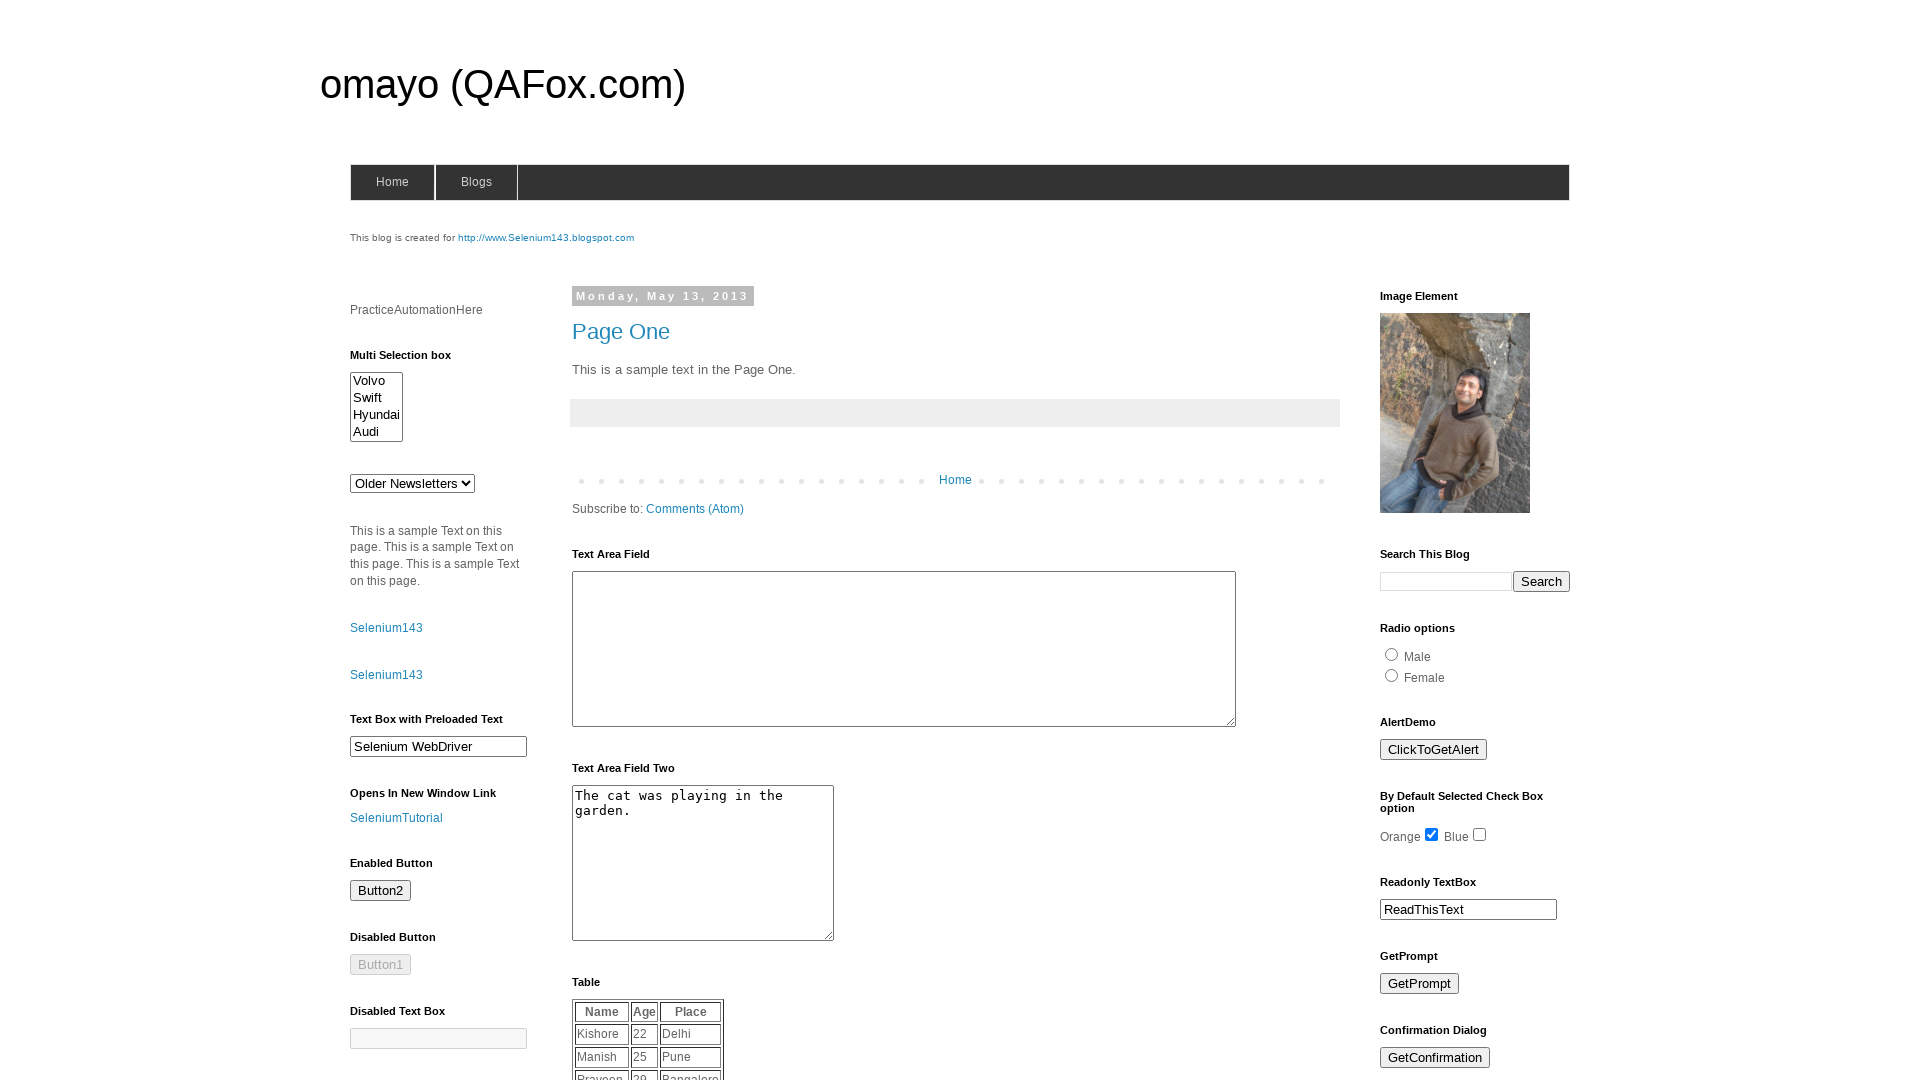

Checked if button with id 'but1' is enabled
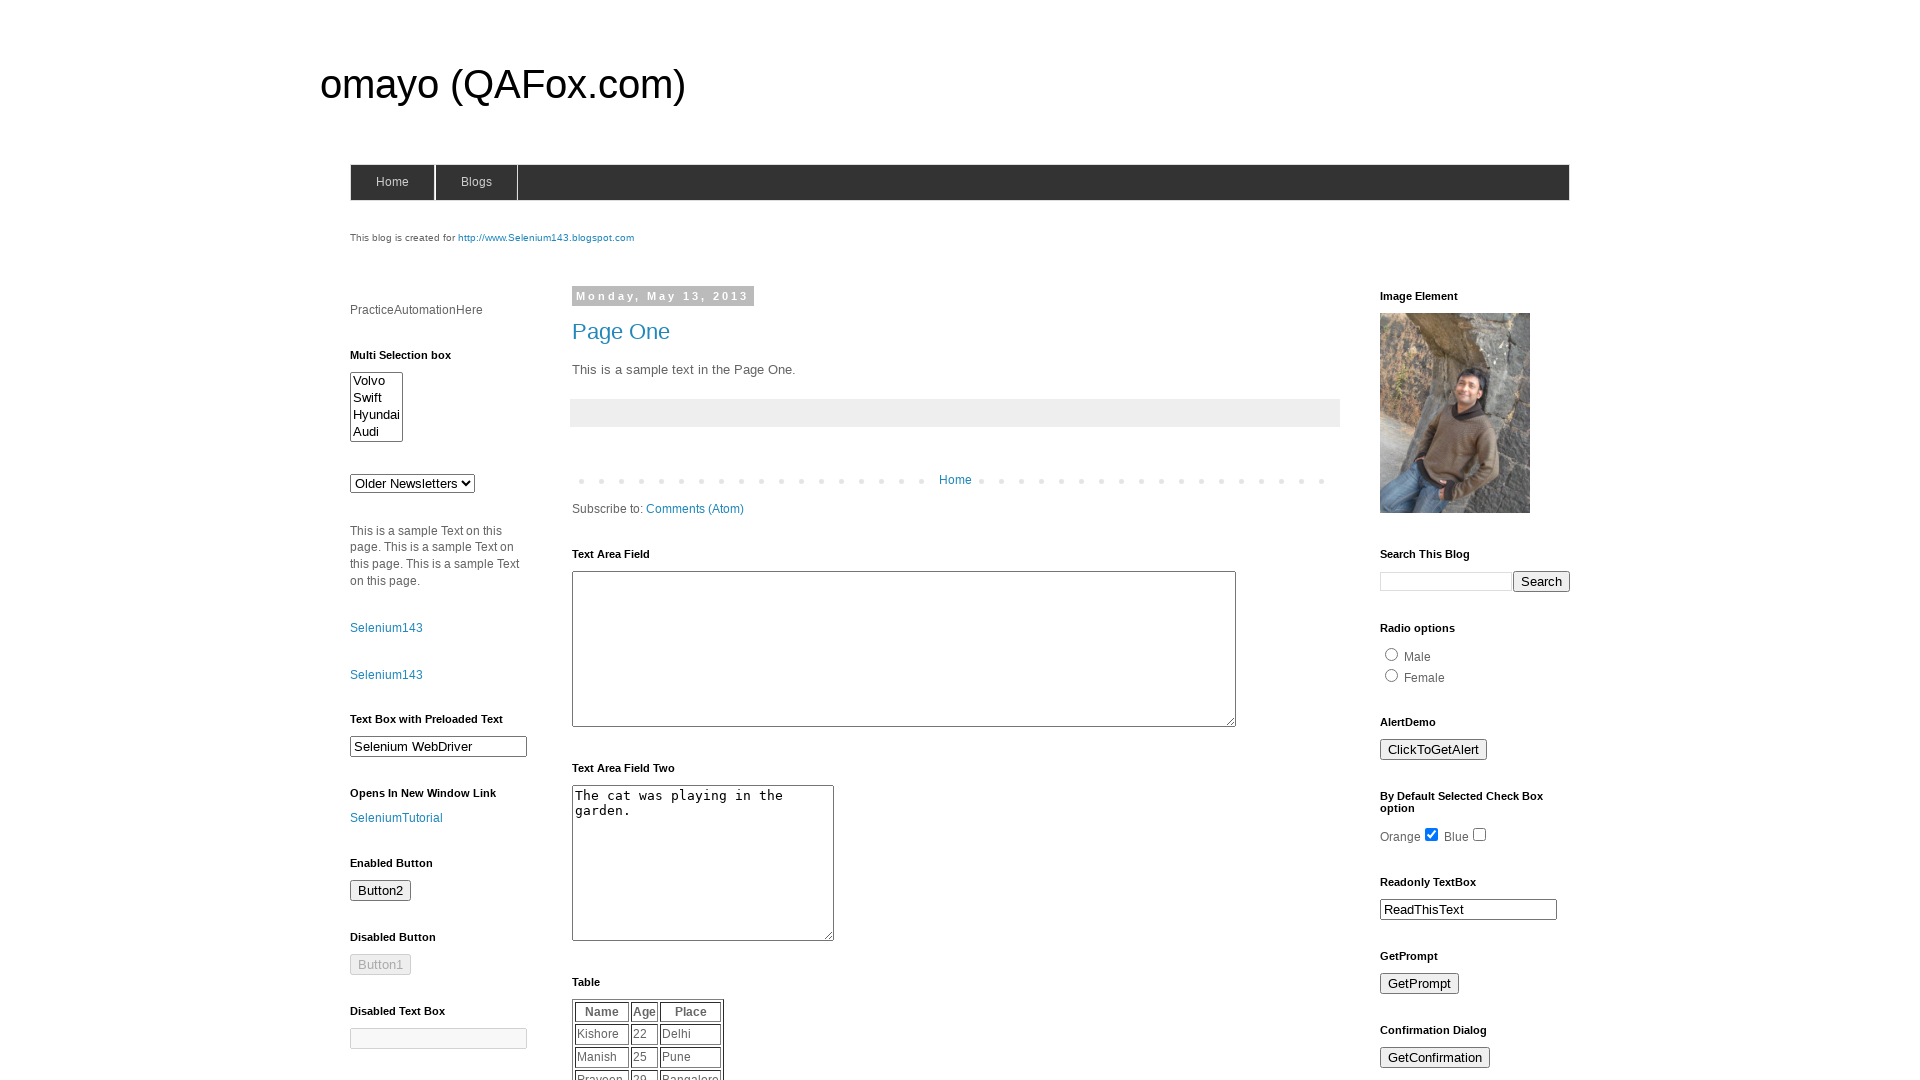

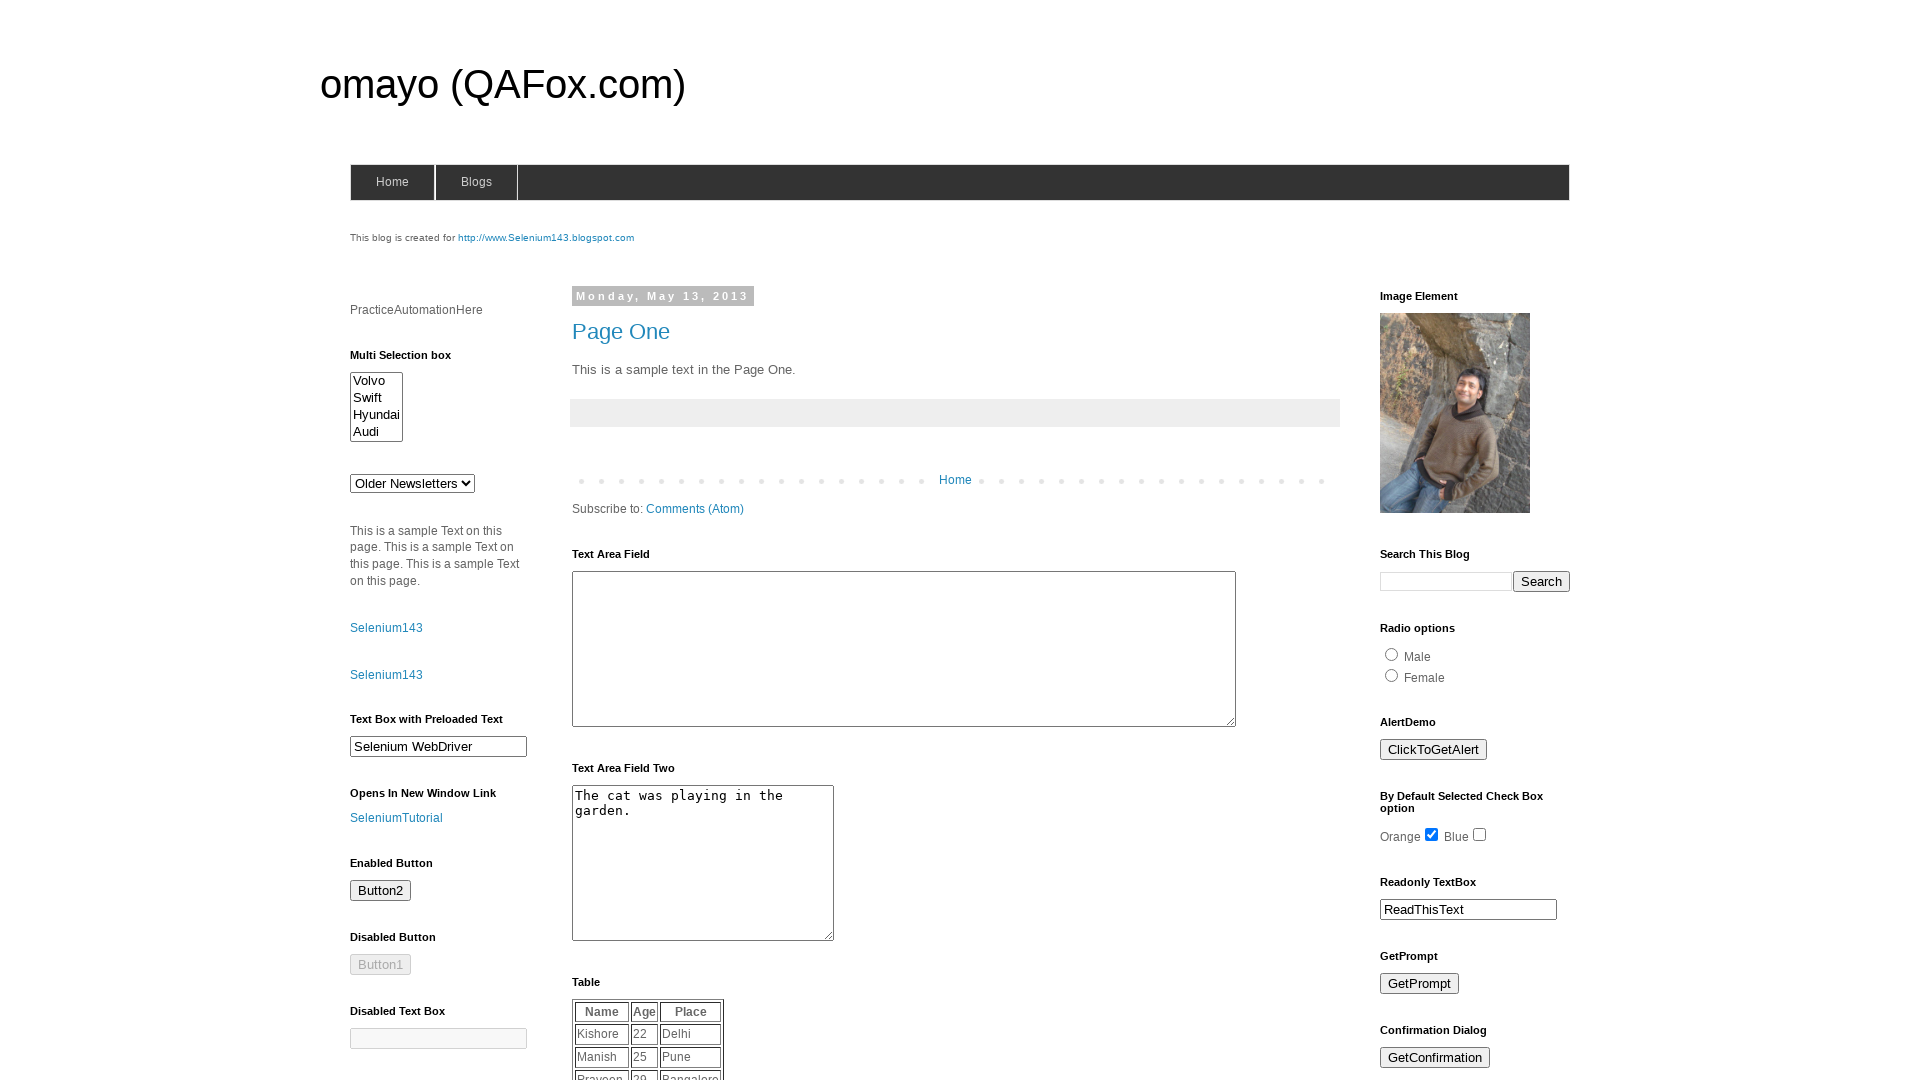